Tests various form elements including text input, radio buttons, and checkboxes on a test automation practice website

Starting URL: https://testautomationpractice.blogspot.com/

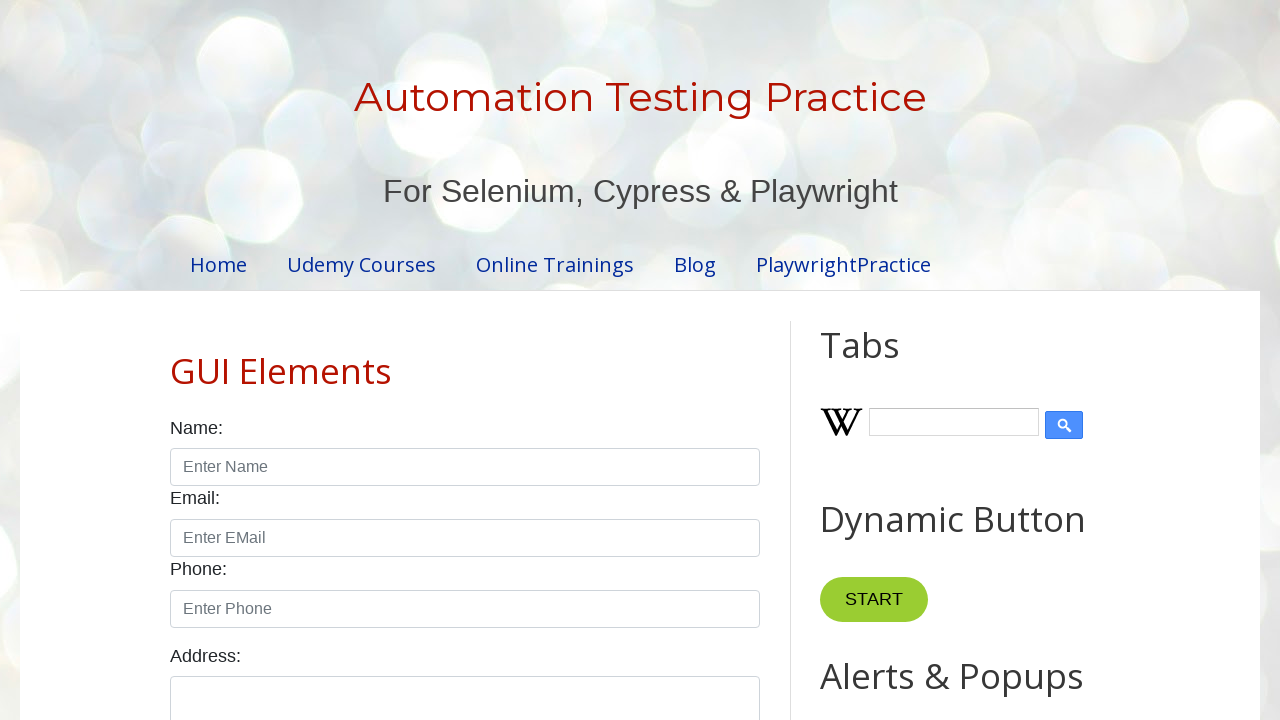

Located all day checkboxes on the form
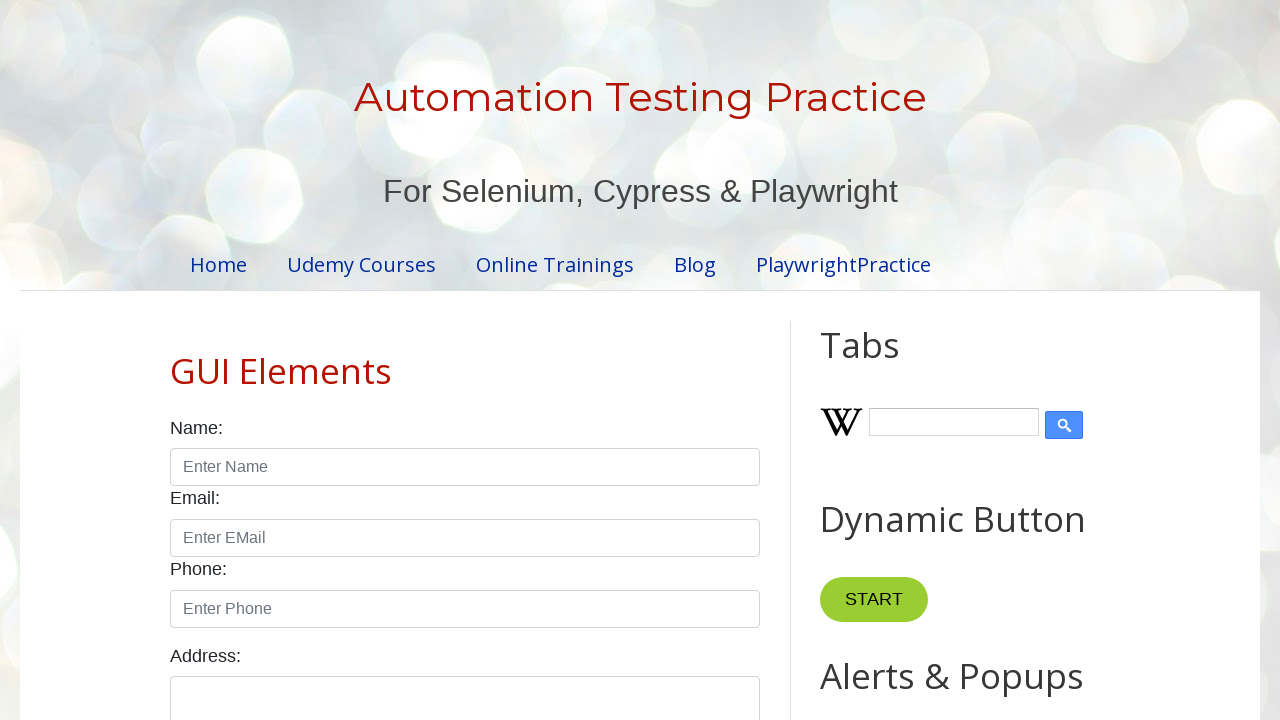

Clicked checkbox at index 4 (one of the last 3 day checkboxes) at (604, 360) on xpath=//input[@type='checkbox' and contains(@id, 'day')] >> nth=4
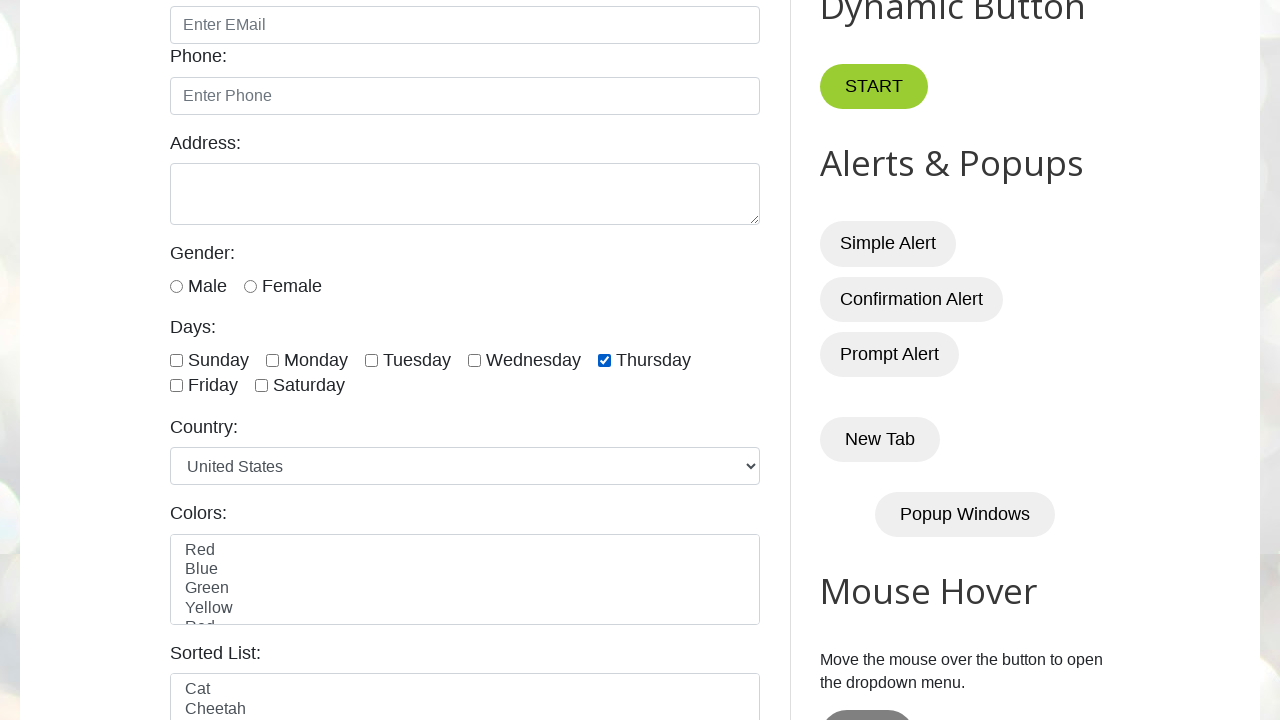

Clicked checkbox at index 5 (one of the last 3 day checkboxes) at (176, 386) on xpath=//input[@type='checkbox' and contains(@id, 'day')] >> nth=5
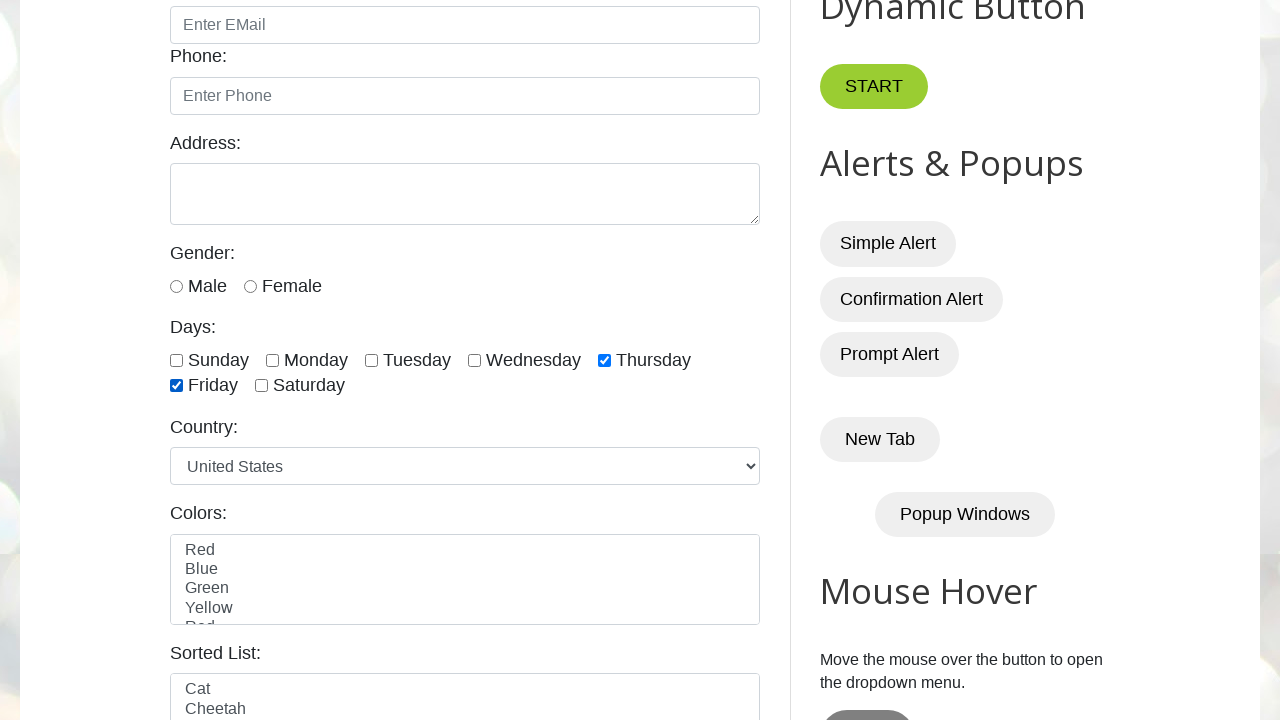

Clicked checkbox at index 6 (one of the last 3 day checkboxes) at (262, 386) on xpath=//input[@type='checkbox' and contains(@id, 'day')] >> nth=6
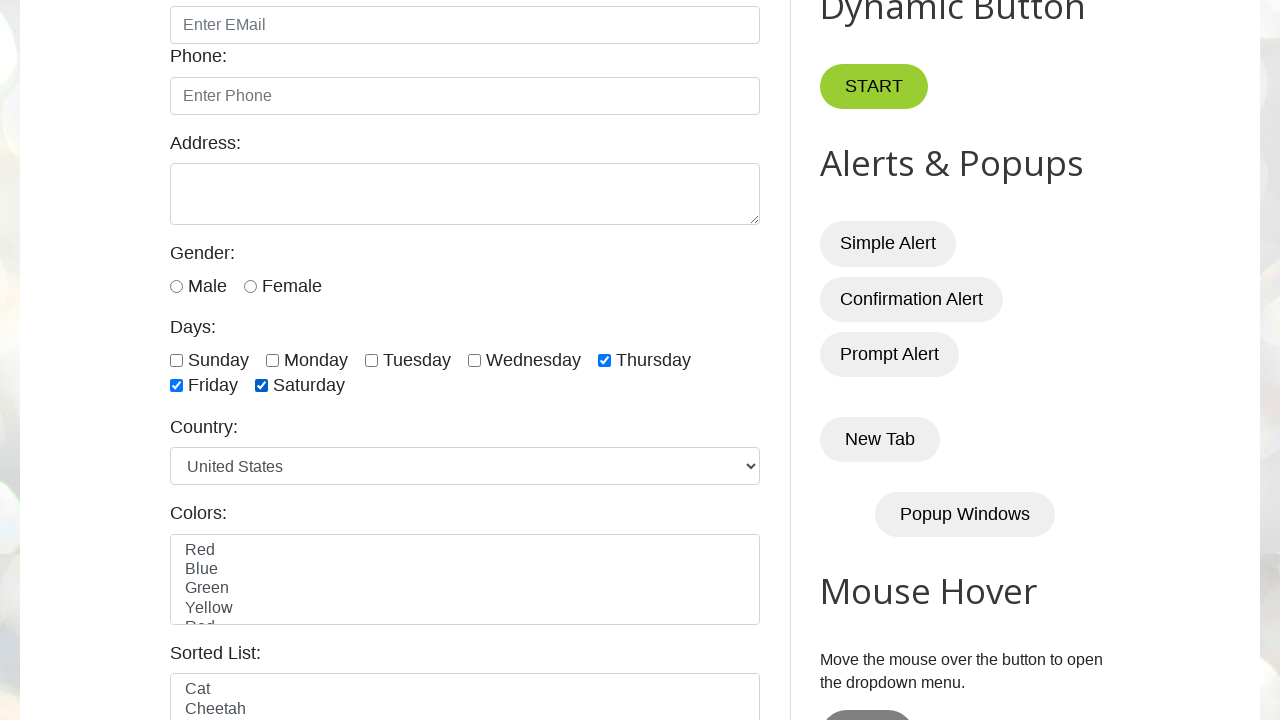

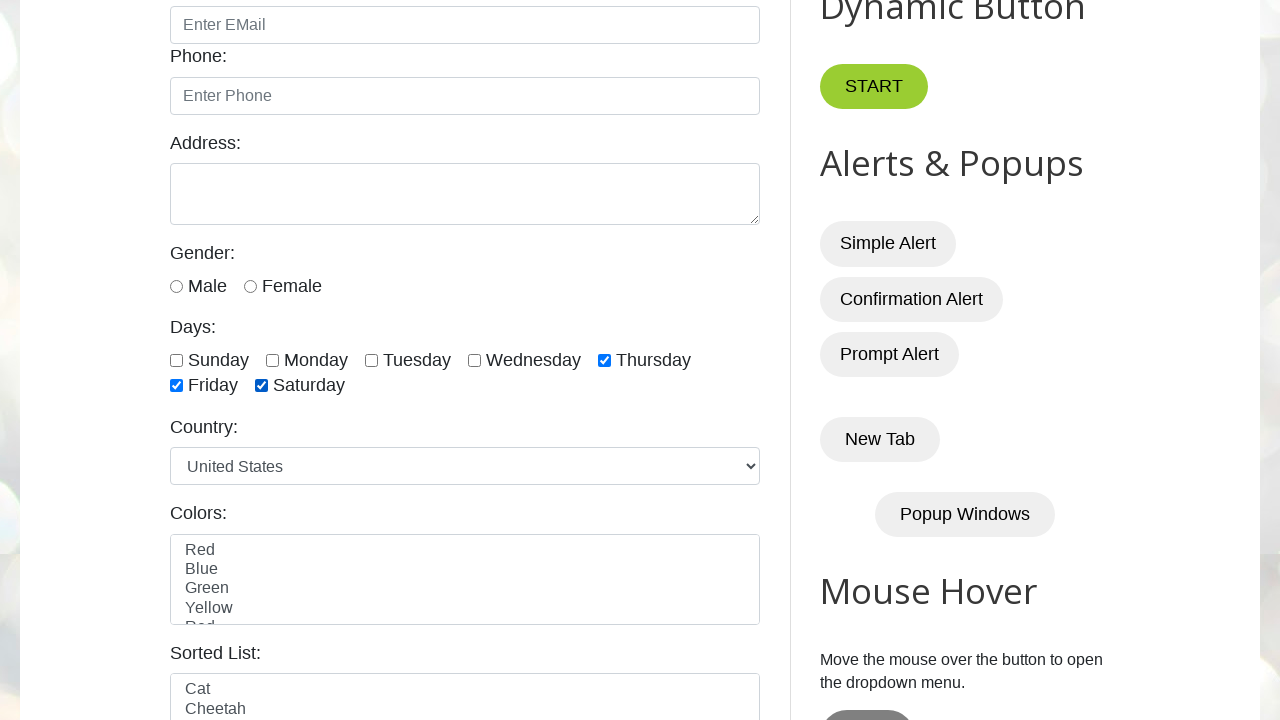